Tests creating a new todo item by entering text in the input field and verifying the todo is added to the list.

Starting URL: https://todomvc.com/examples/react/dist/

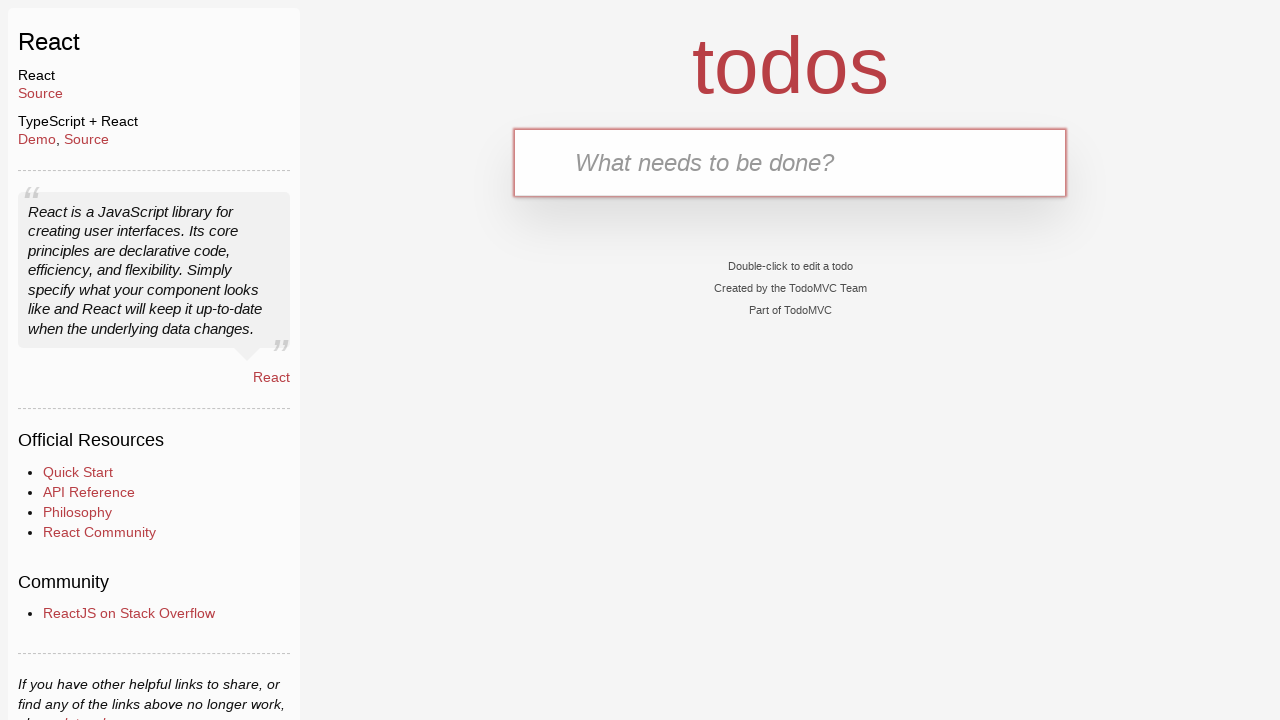

Filled new todo input field with 'Write a letter for my future' on .new-todo
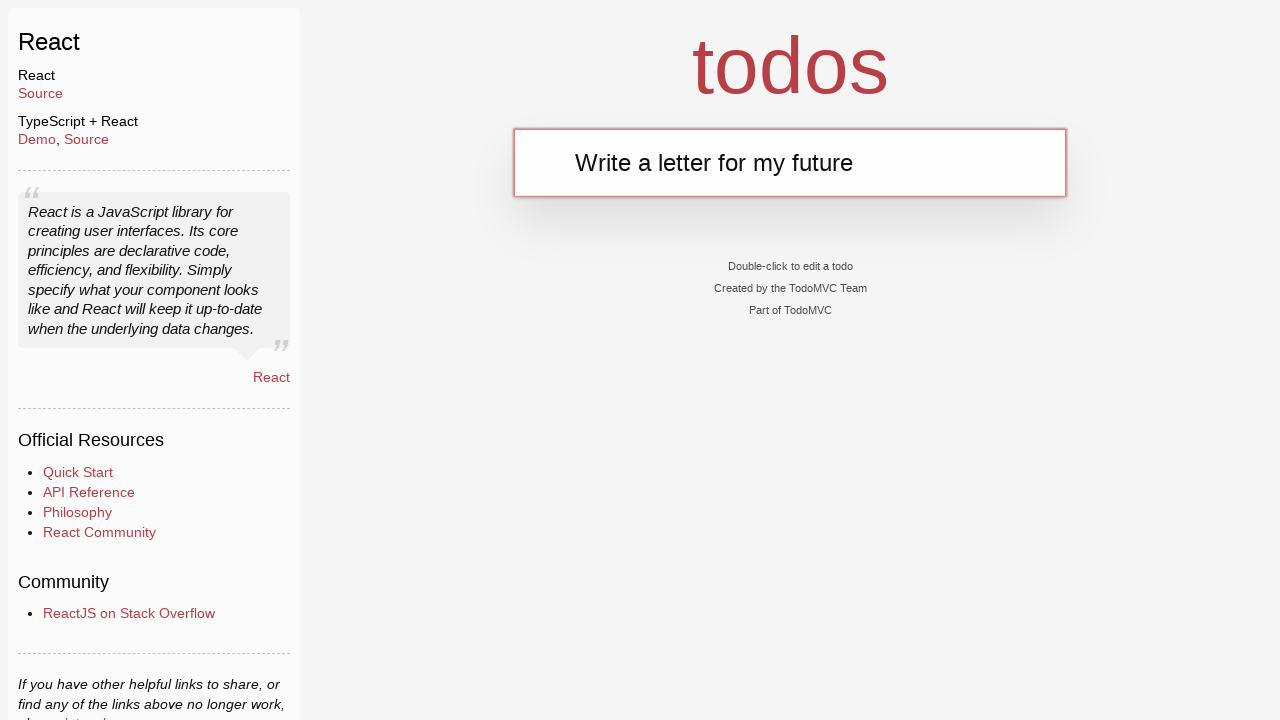

Pressed Enter to submit the new todo on .new-todo
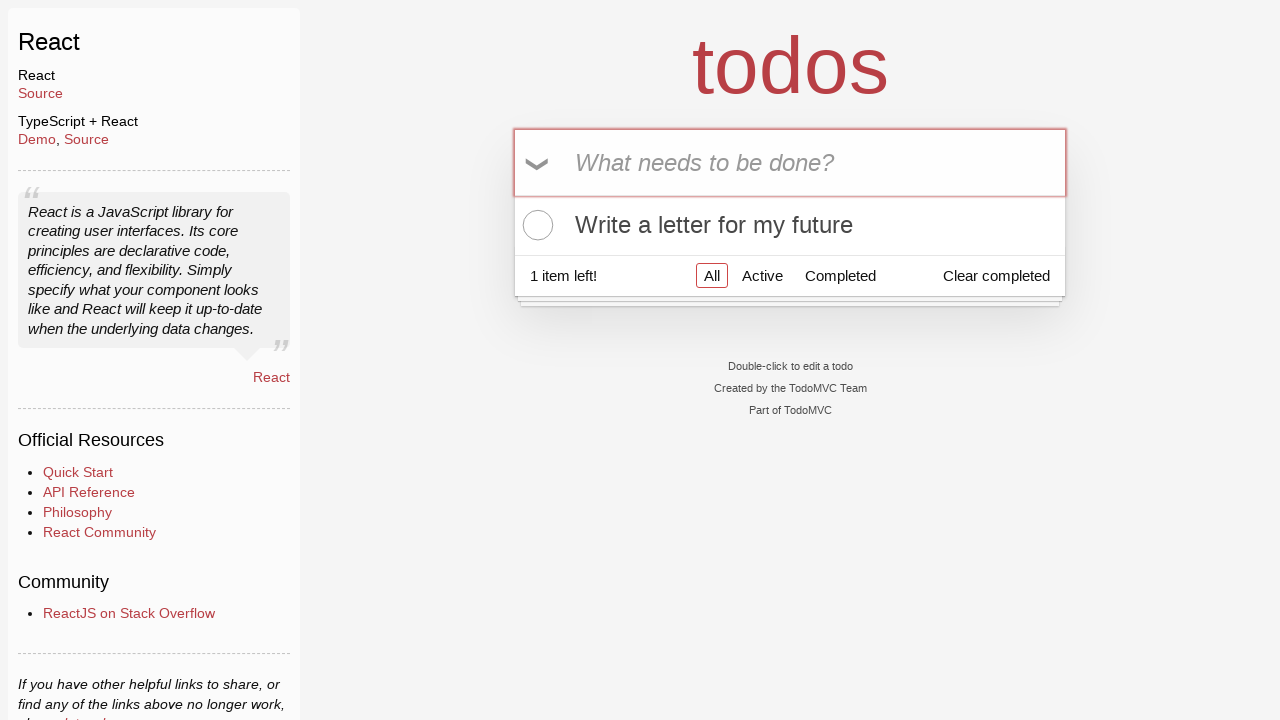

Verified todo item was added to the list
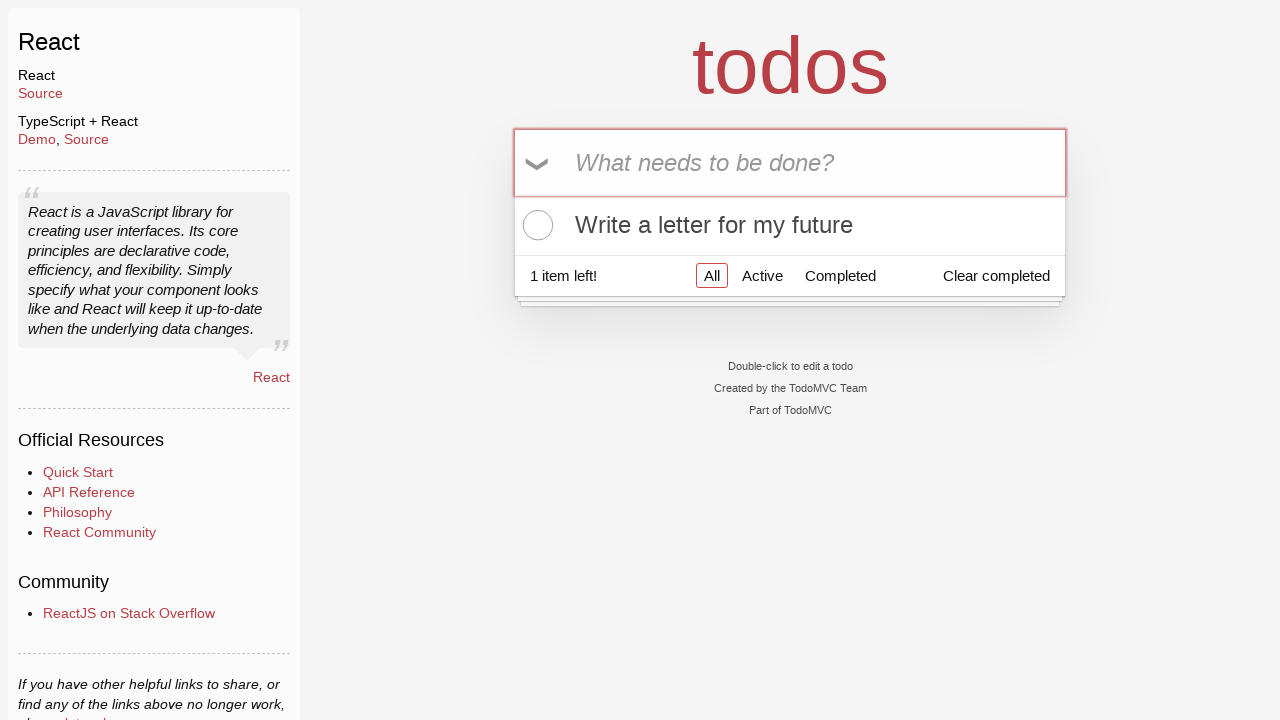

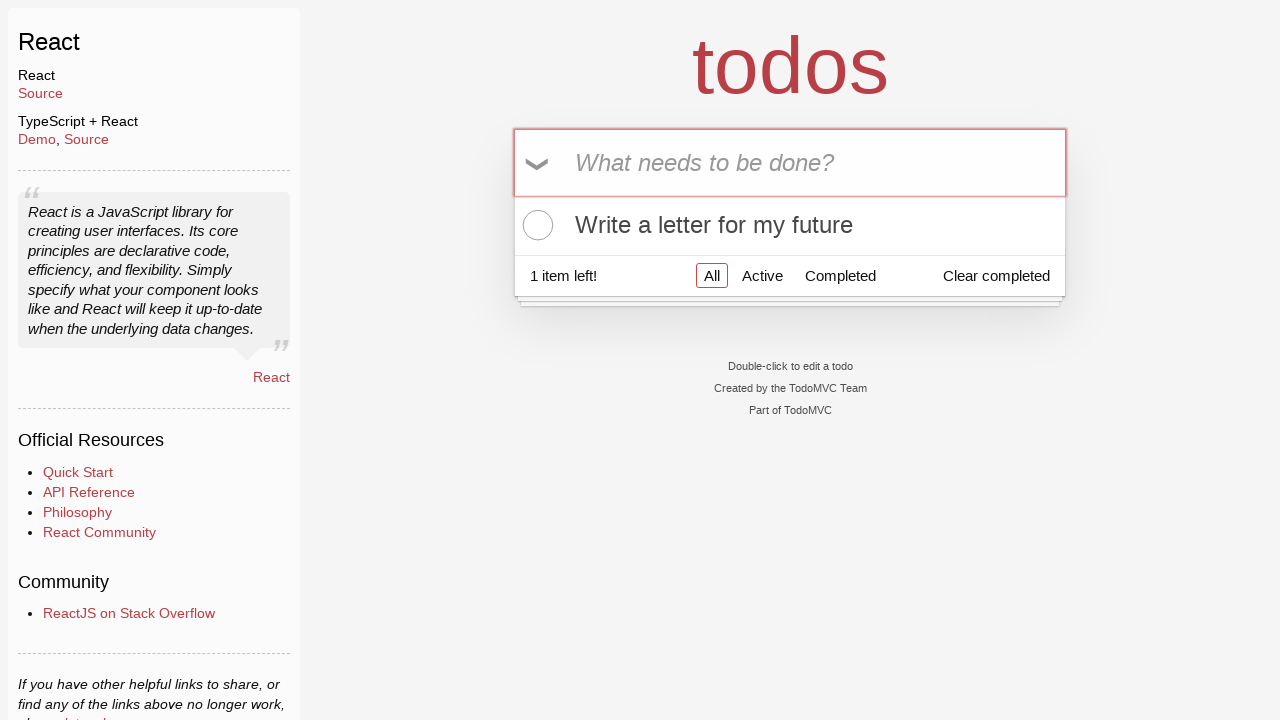